Navigates to demo tables page and verifies that there are exactly 4 tables on the page

Starting URL: http://automationbykrishna.com/index.html#

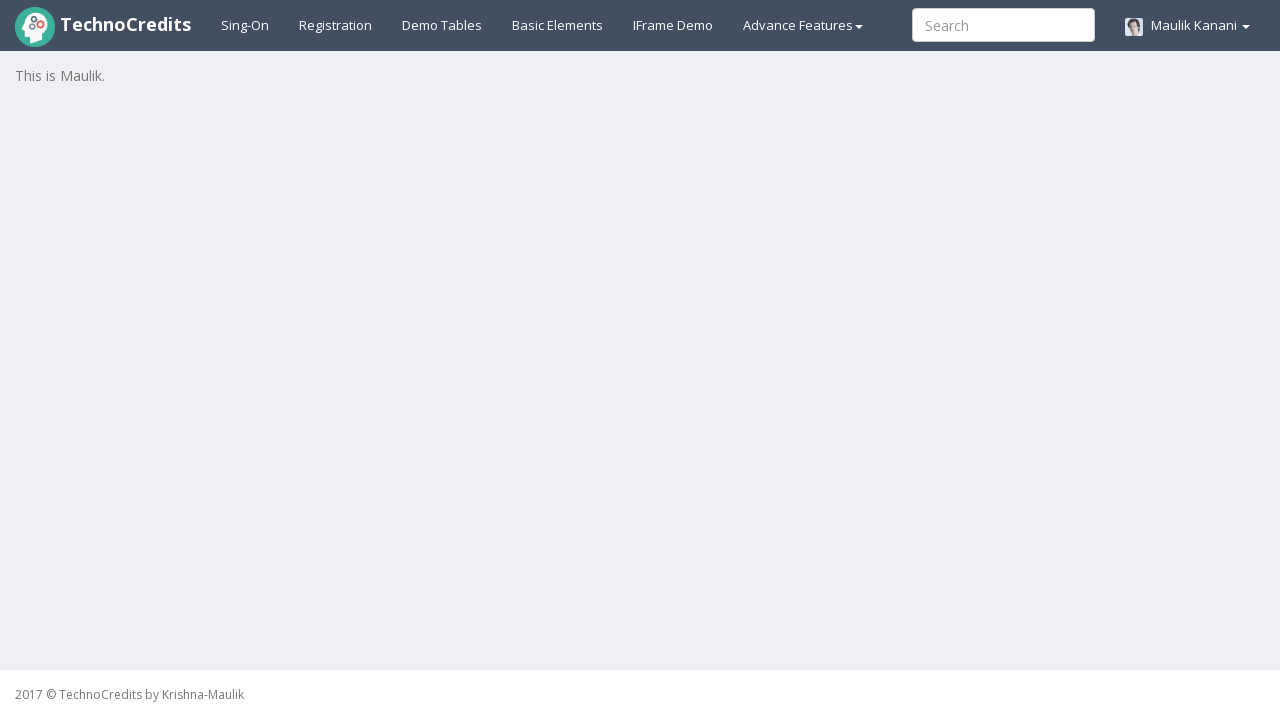

Navigated to demo tables page
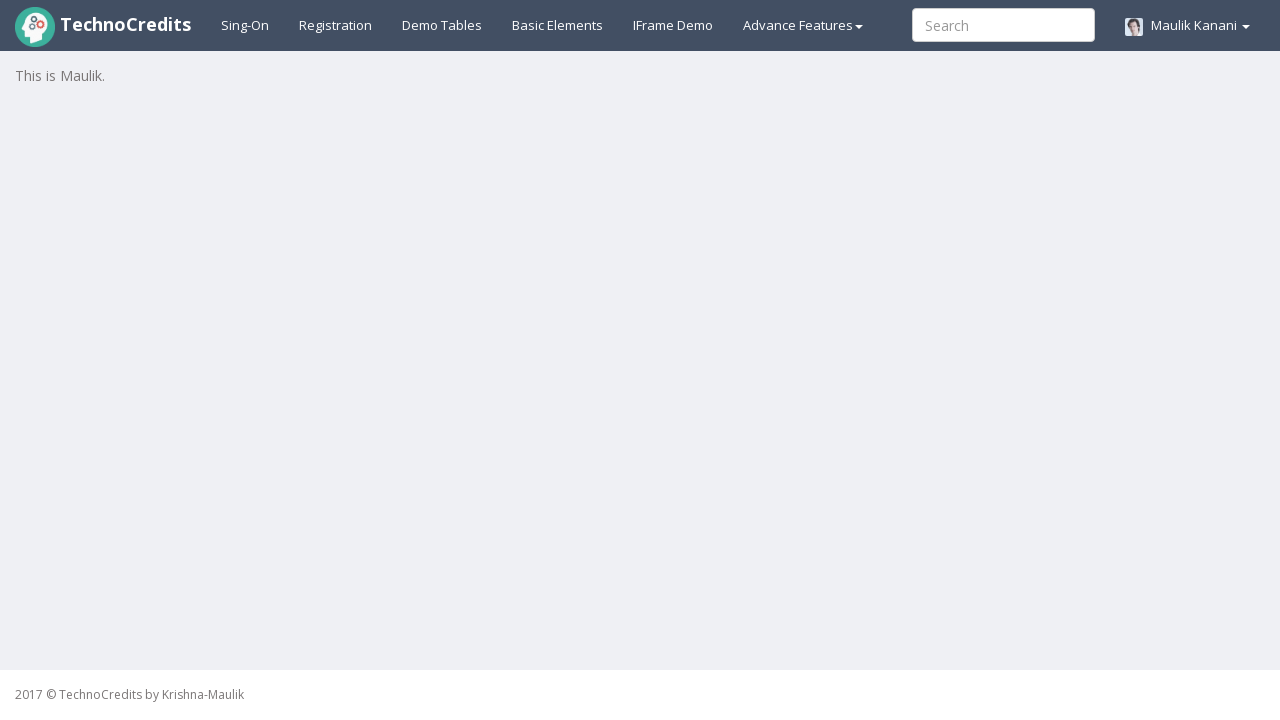

Clicked on demo tables link at (442, 25) on a#demotable
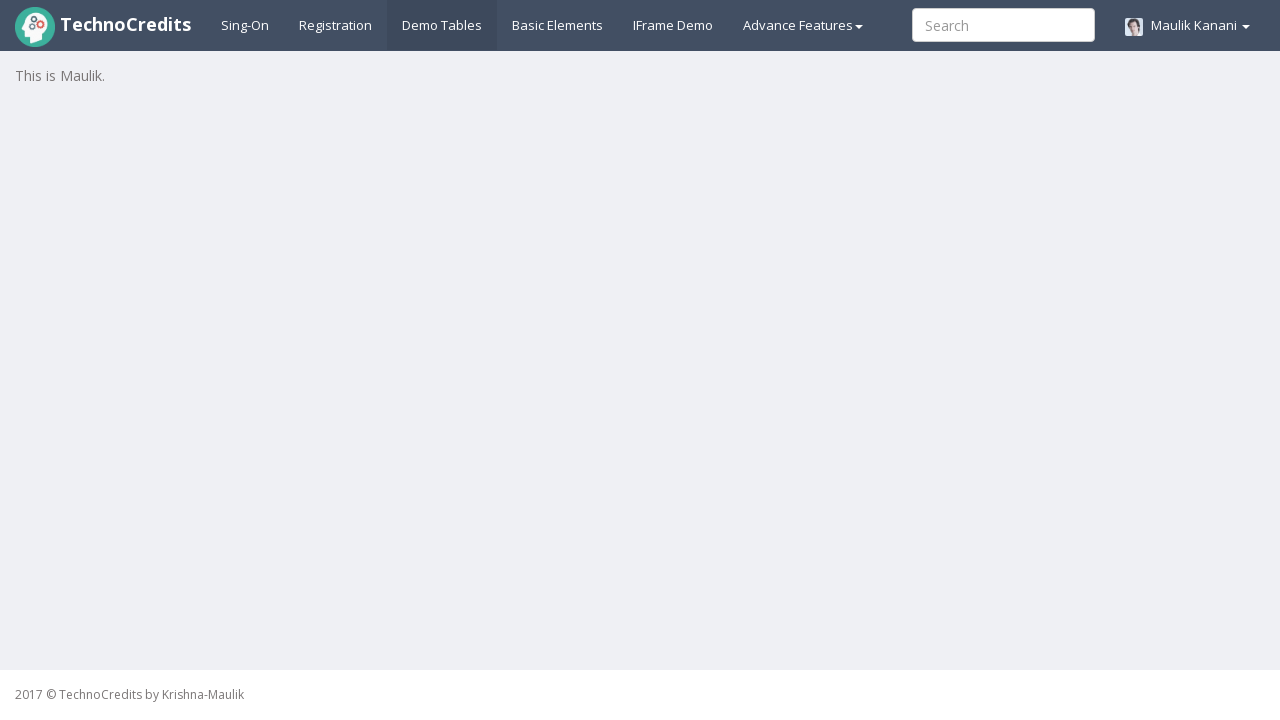

Tables loaded on the page
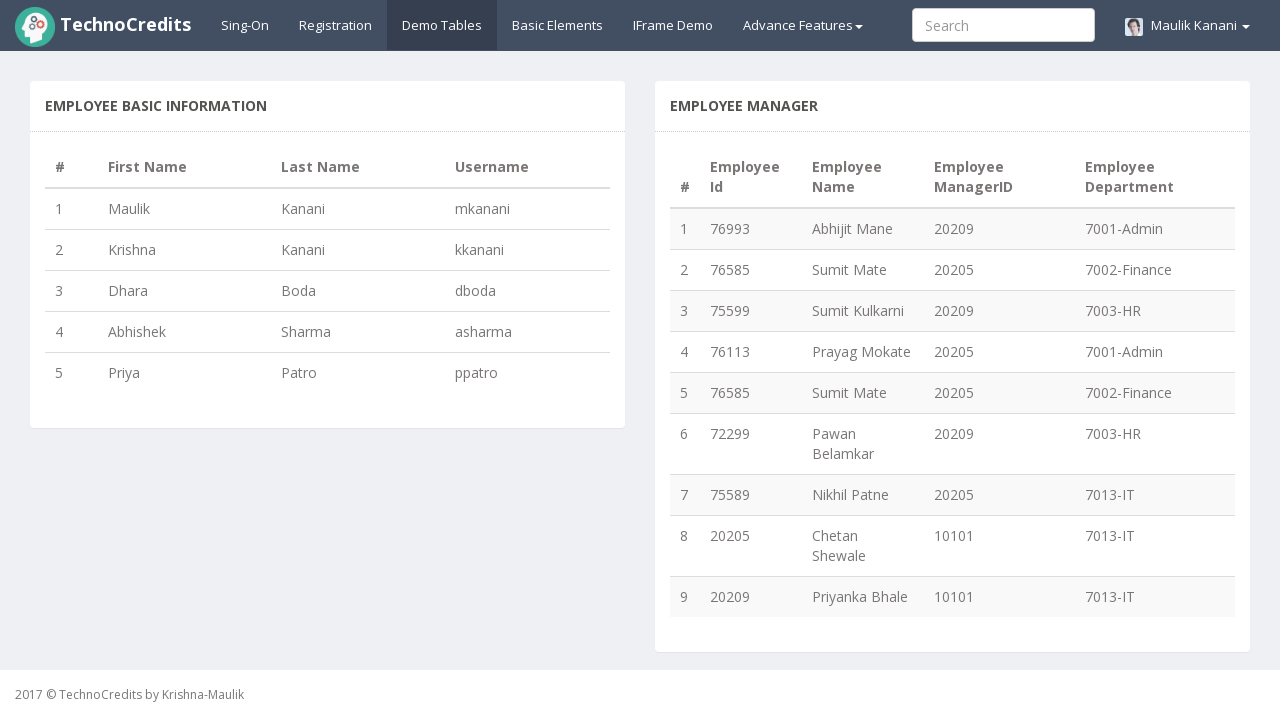

Retrieved all tables from the page, found 4 tables
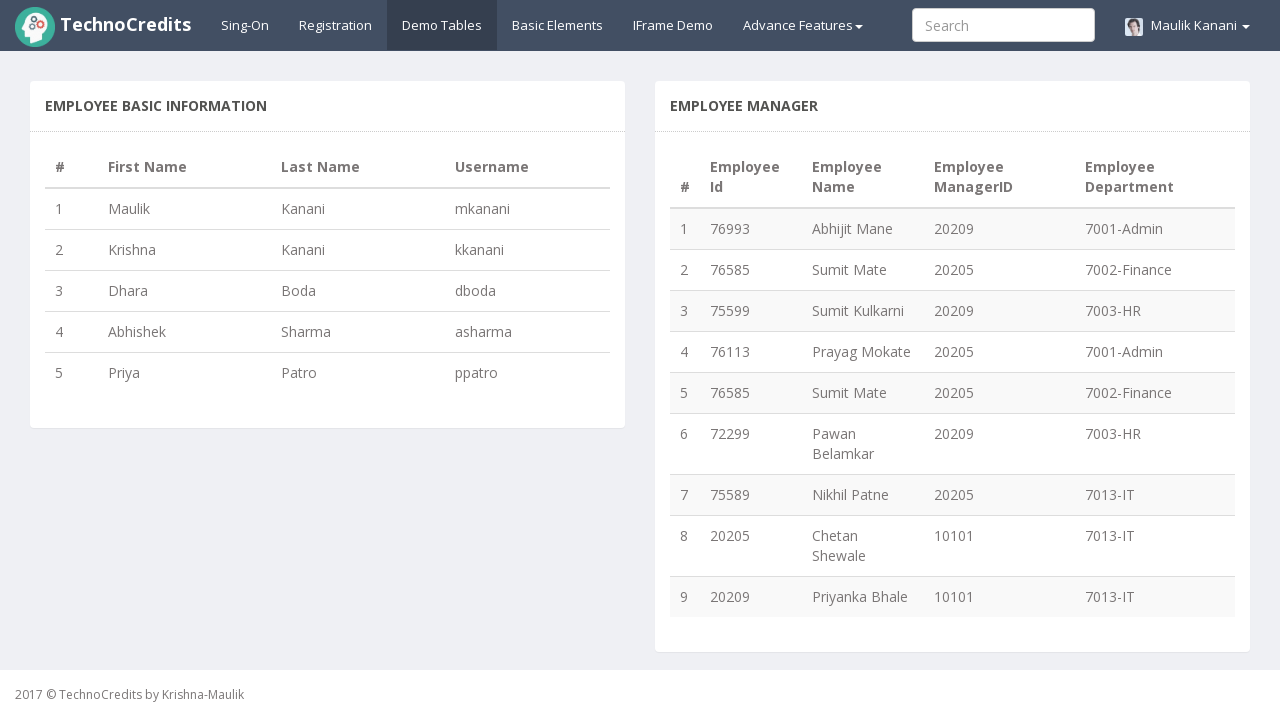

Verified that exactly 4 tables exist on the page
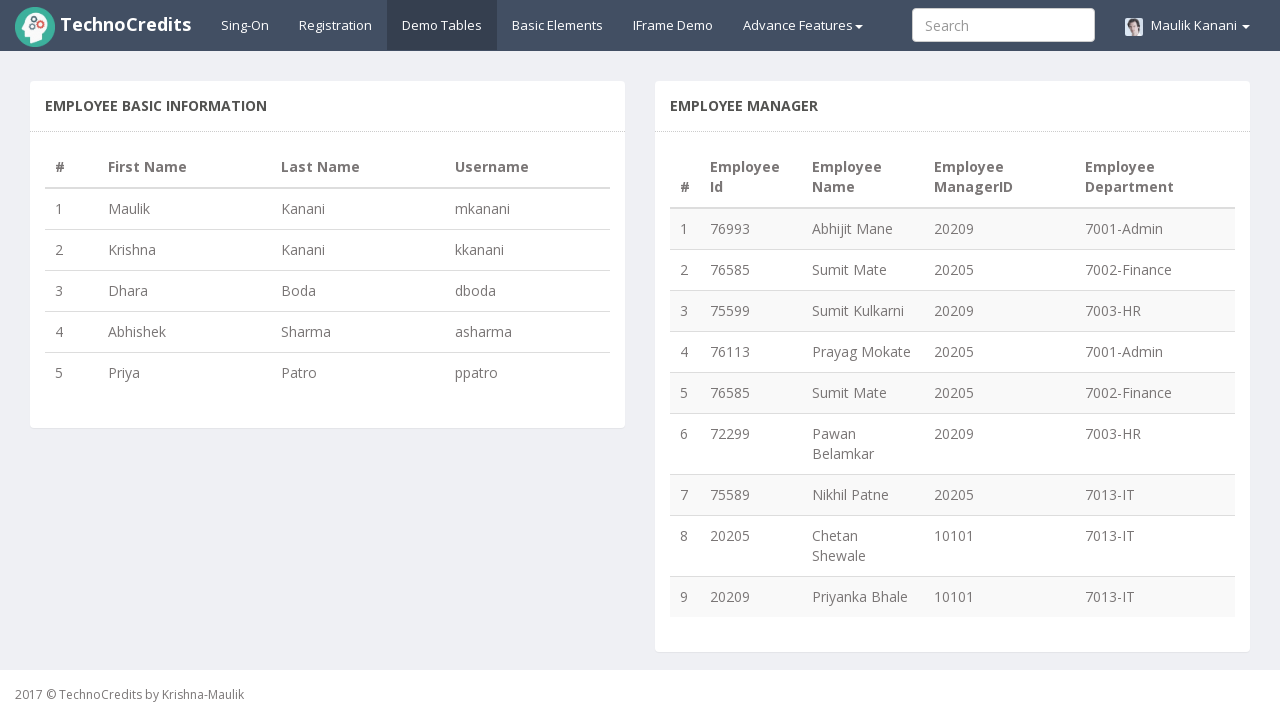

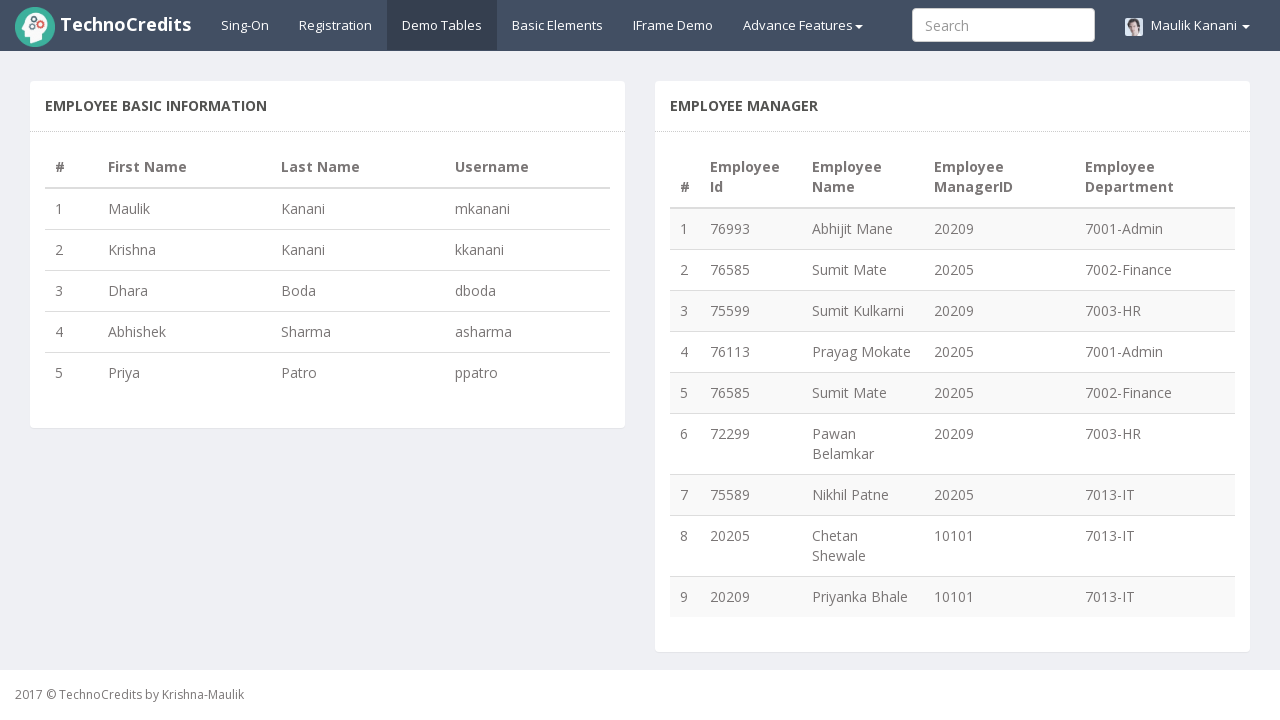